Tests browser window management by navigating to Hotstar homepage, maximizing the window, and setting the window position to specific coordinates.

Starting URL: https://www.hotstar.com/in/home?ref=%2Fin

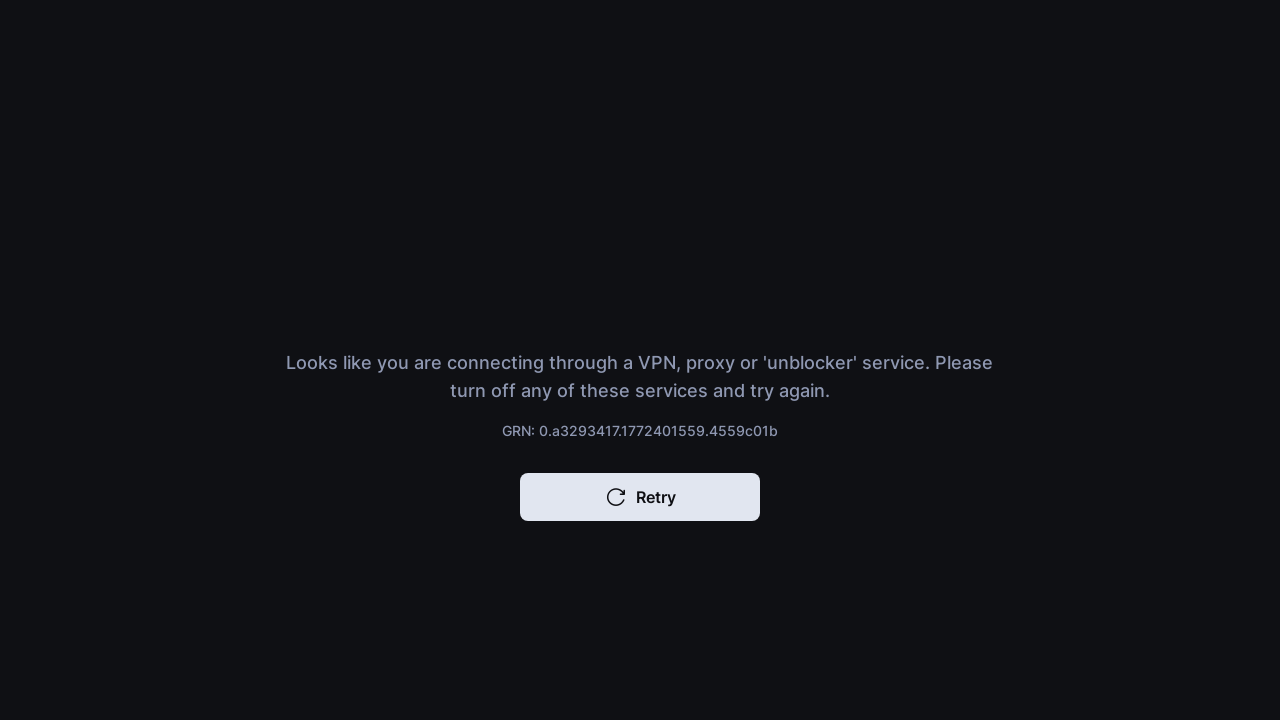

Set viewport size to 1920x1080 (maximized window)
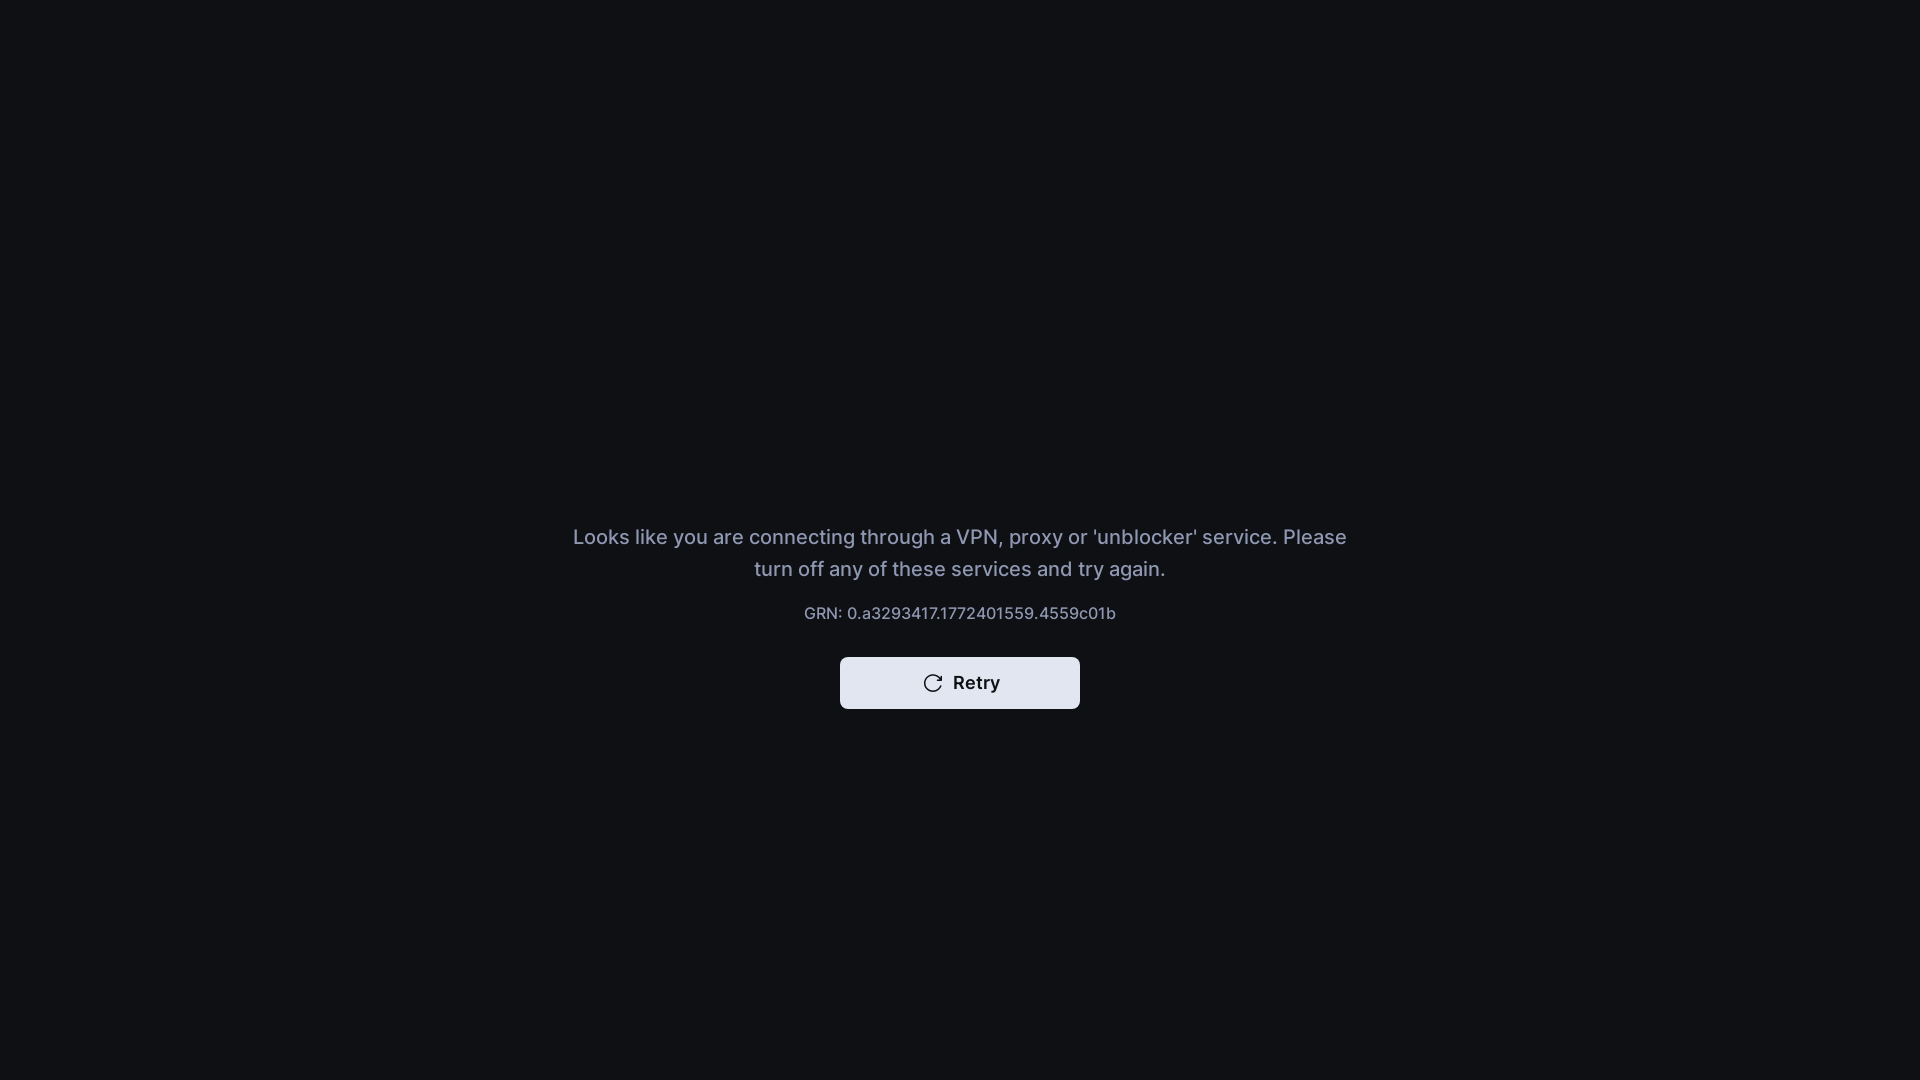

Waited for page to reach domcontentloaded state
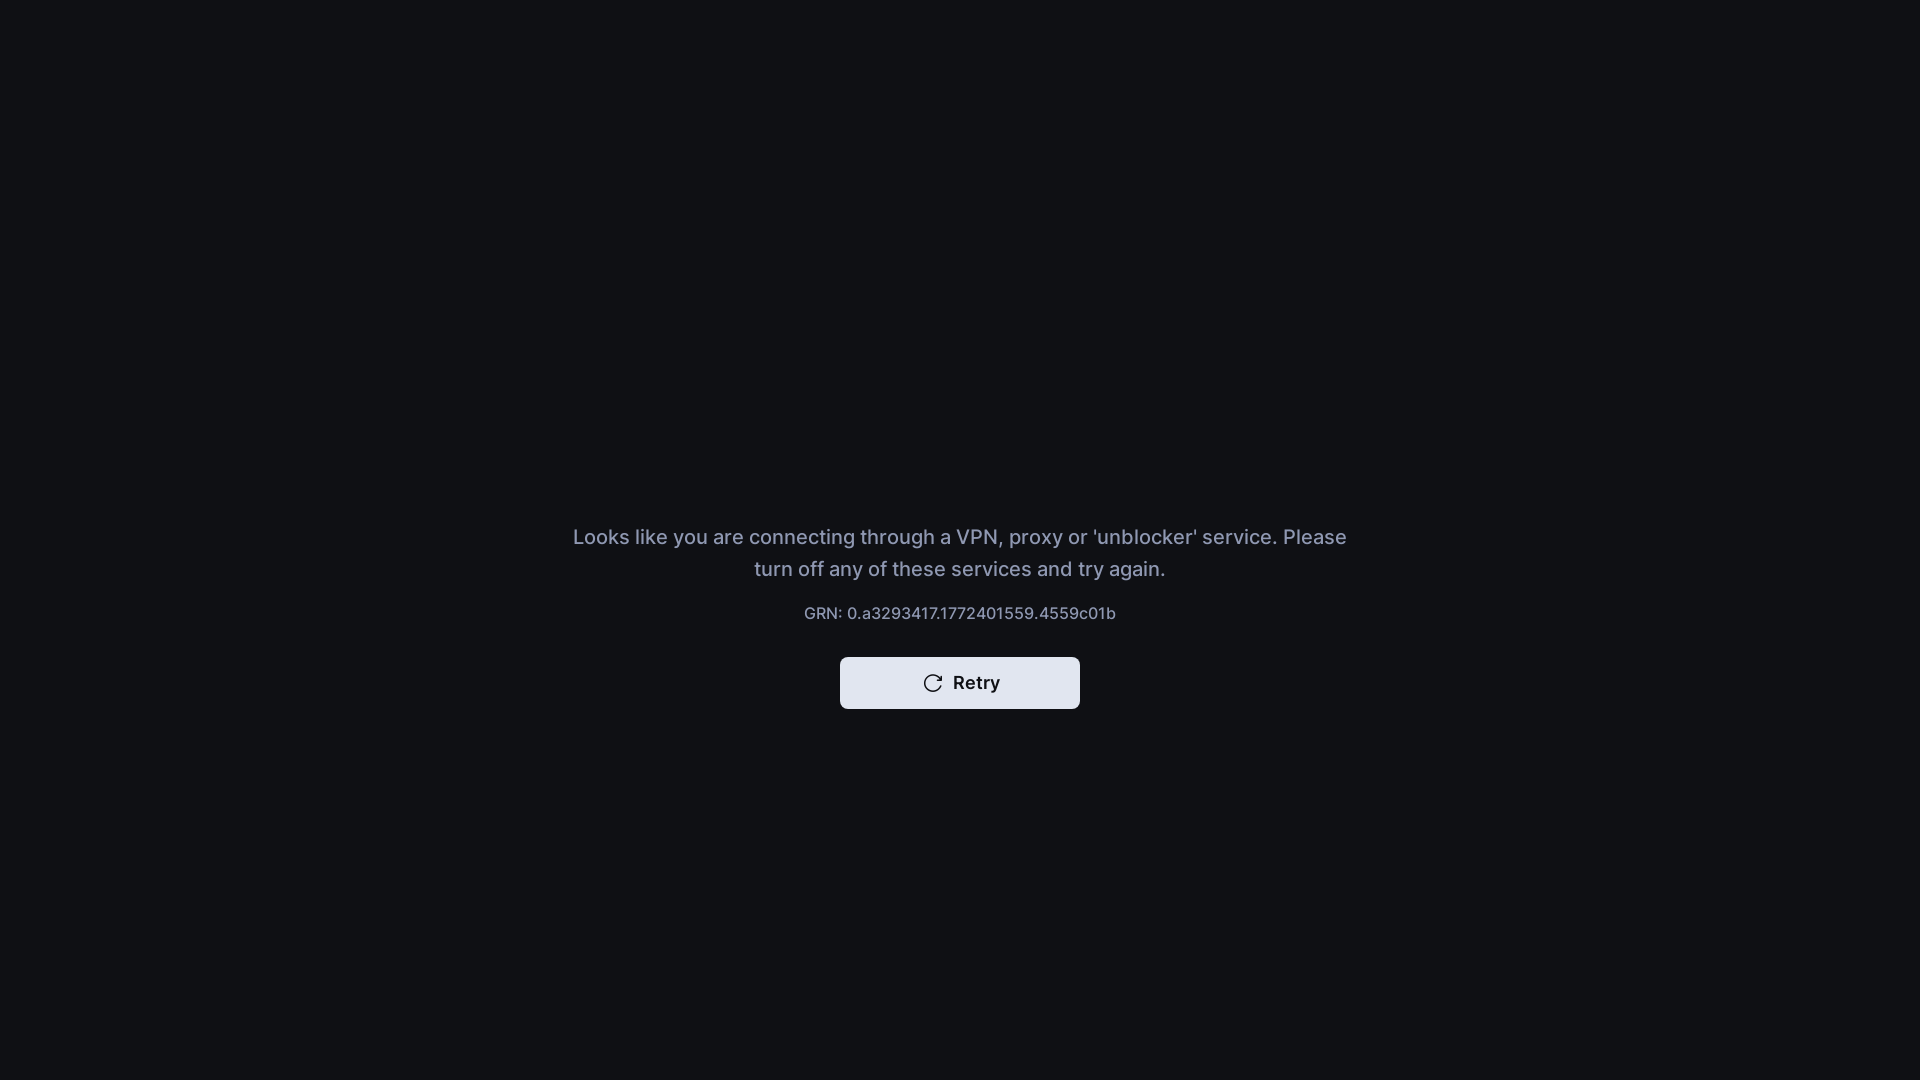

Verified page loaded by confirming body element is present
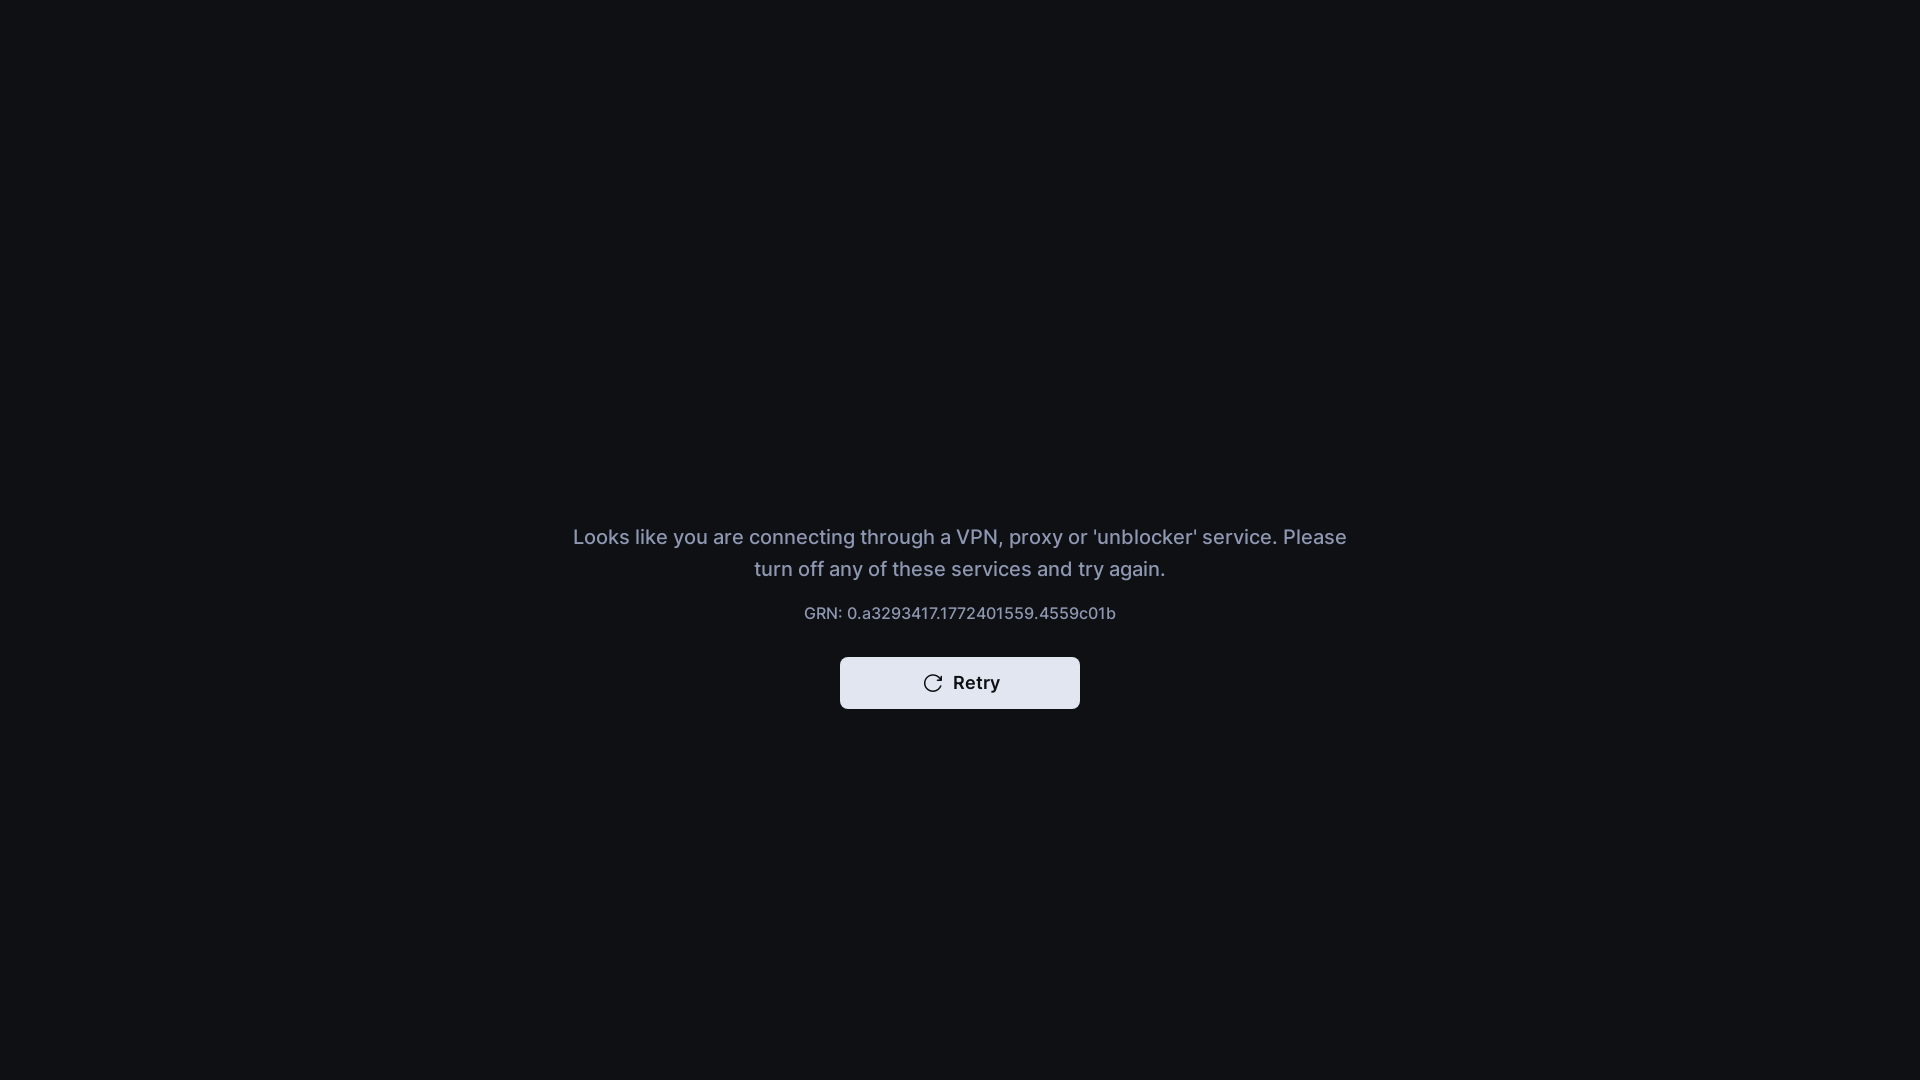

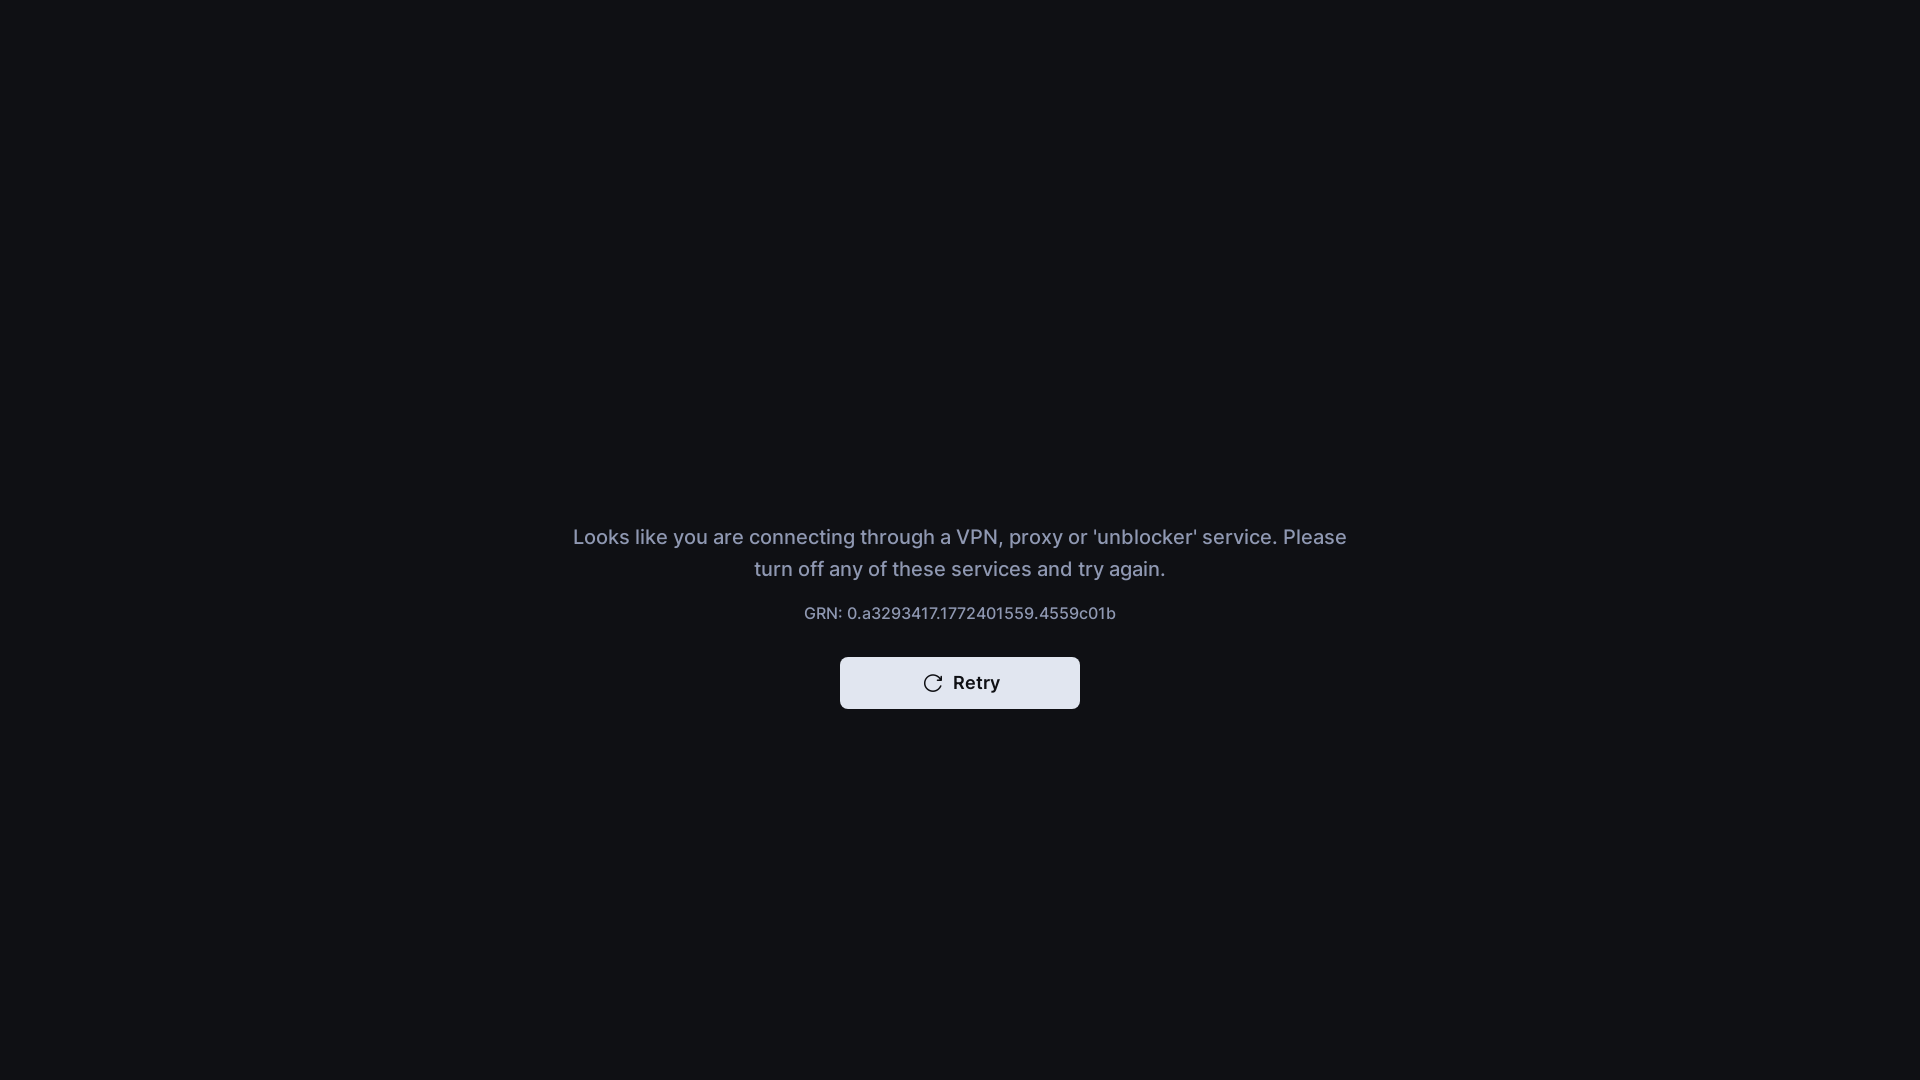